Tests closing a modal dialog by pressing Escape key on the OK button

Starting URL: https://testpages.eviltester.com/styled/alerts/fake-alert-test.html

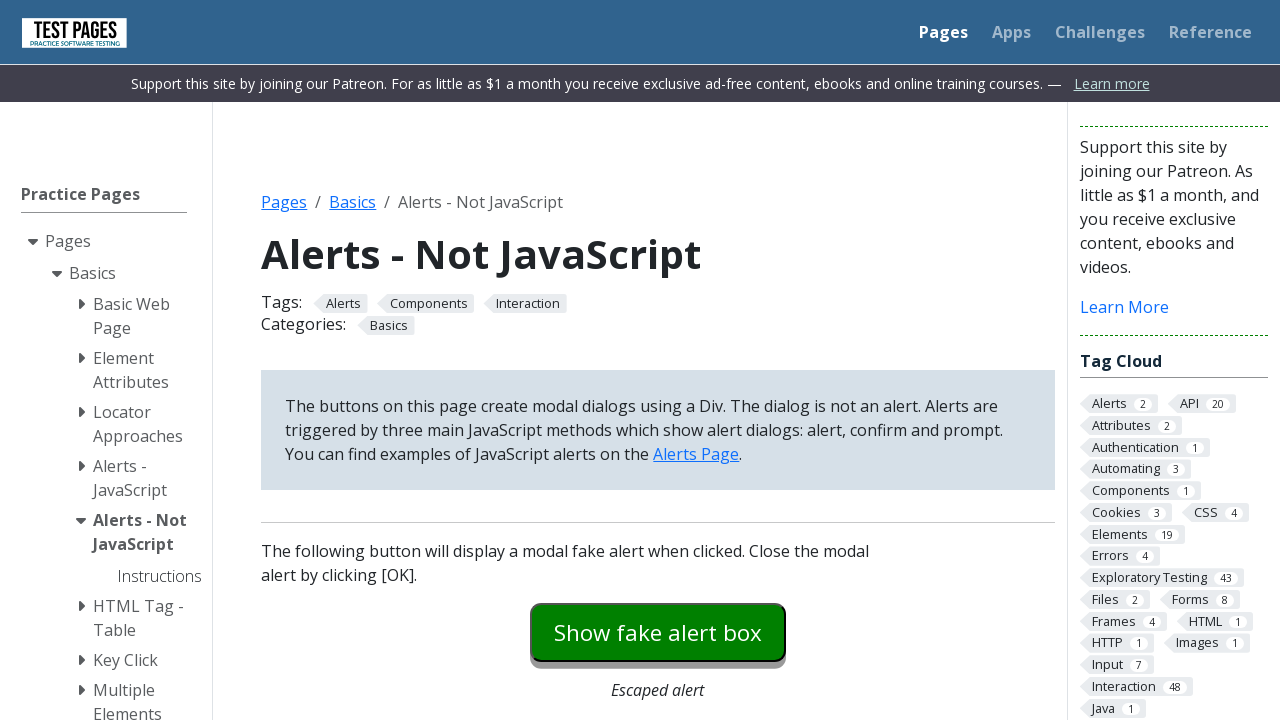

Clicked modal dialog trigger button at (658, 360) on #modaldialog
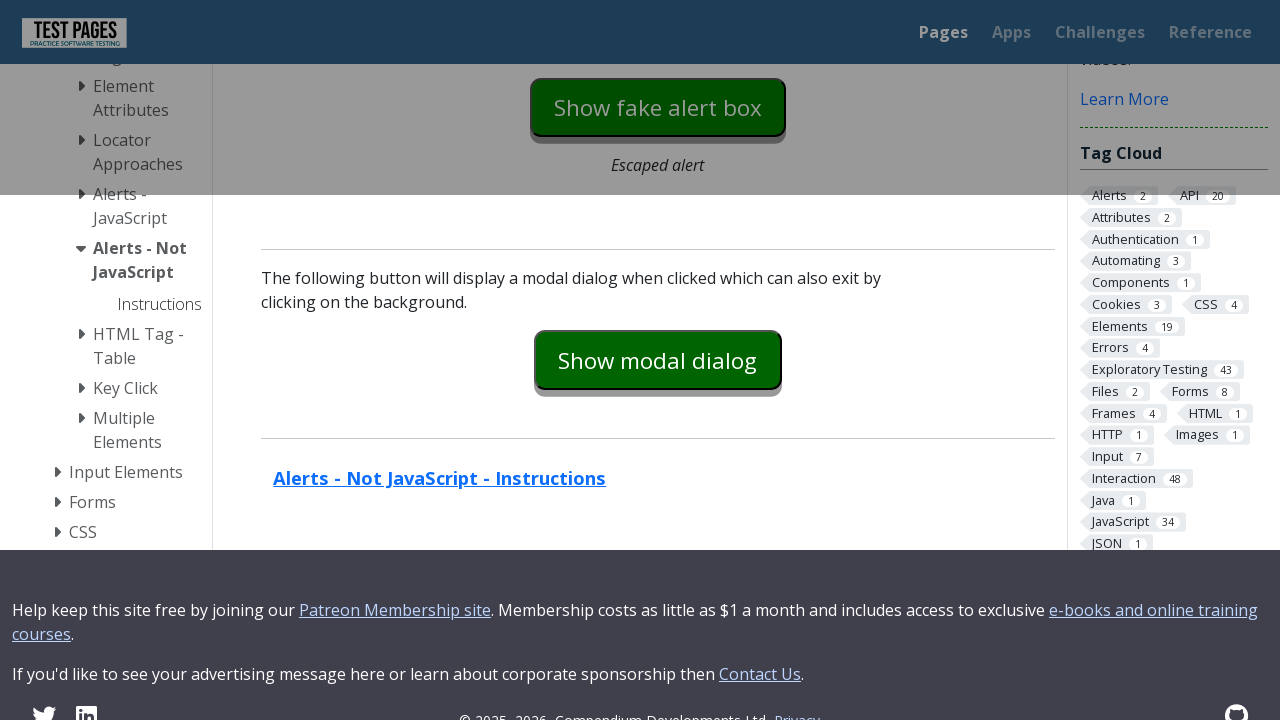

Pressed Escape key on OK button to close modal on #dialog-ok
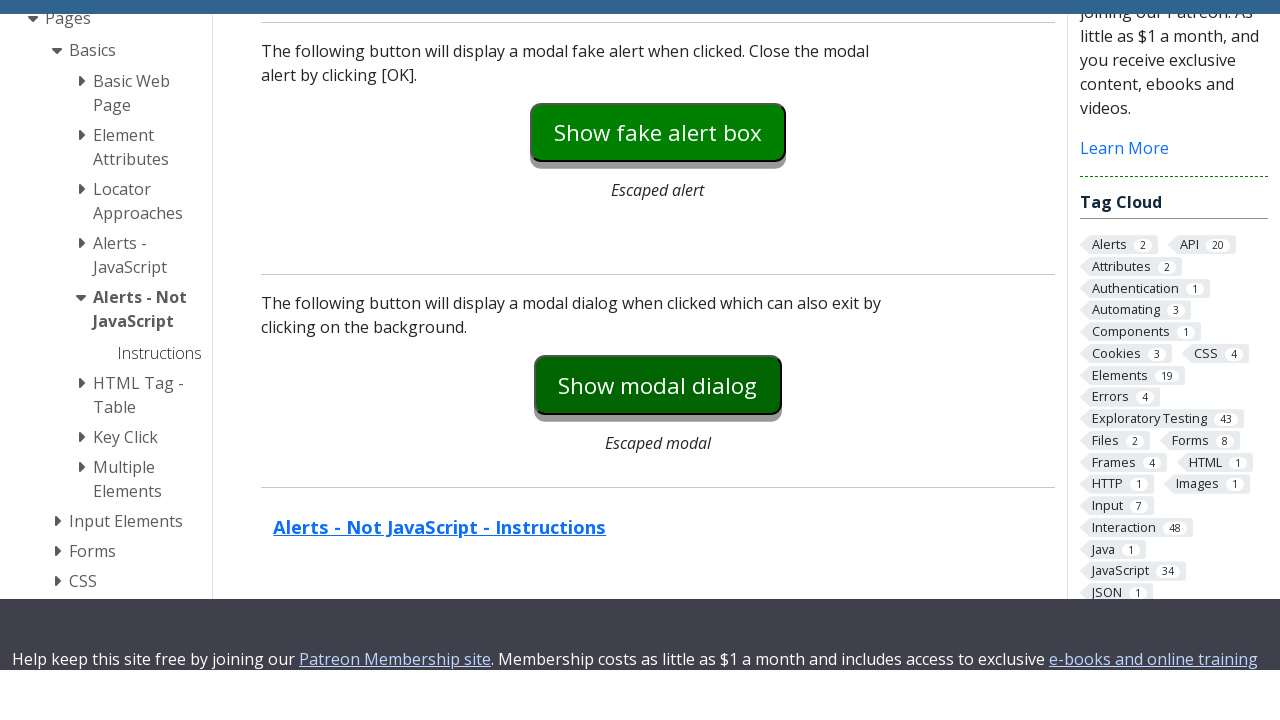

Verified modal dialog is closed and not visible
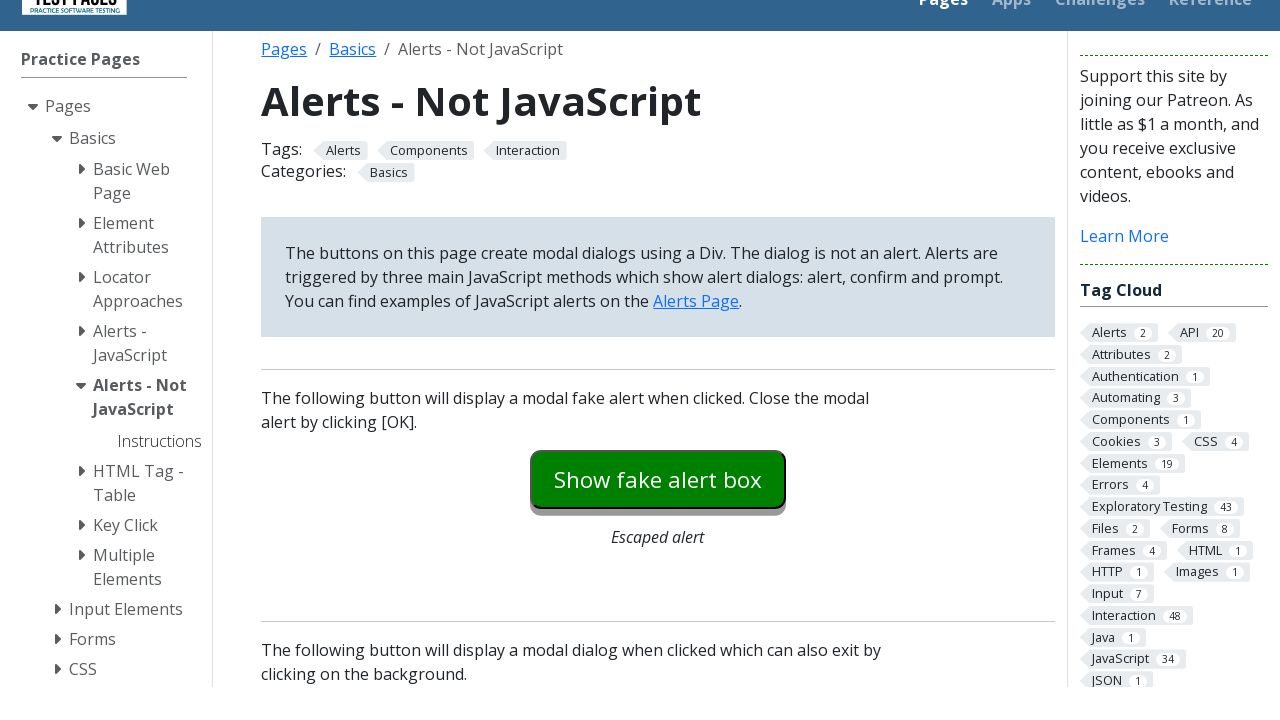

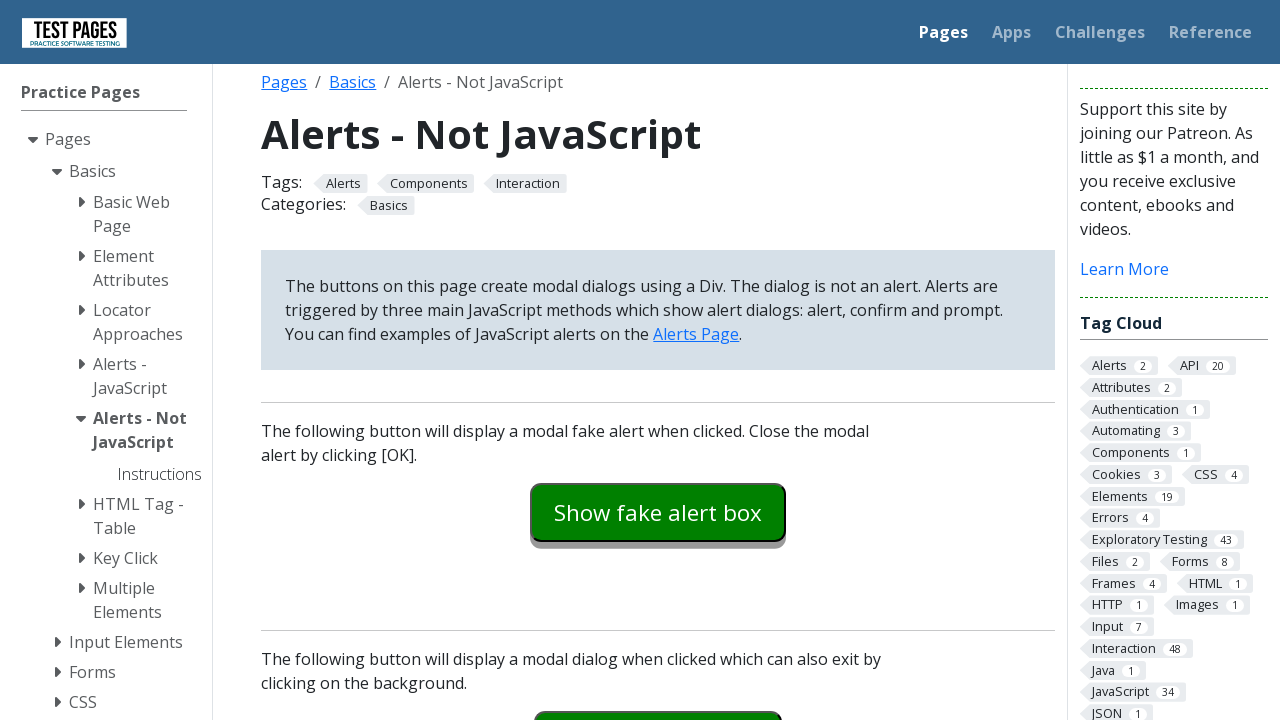